Tests handling an alert that appears after a 5 second delay using explicit wait

Starting URL: https://demoqa.com/alerts

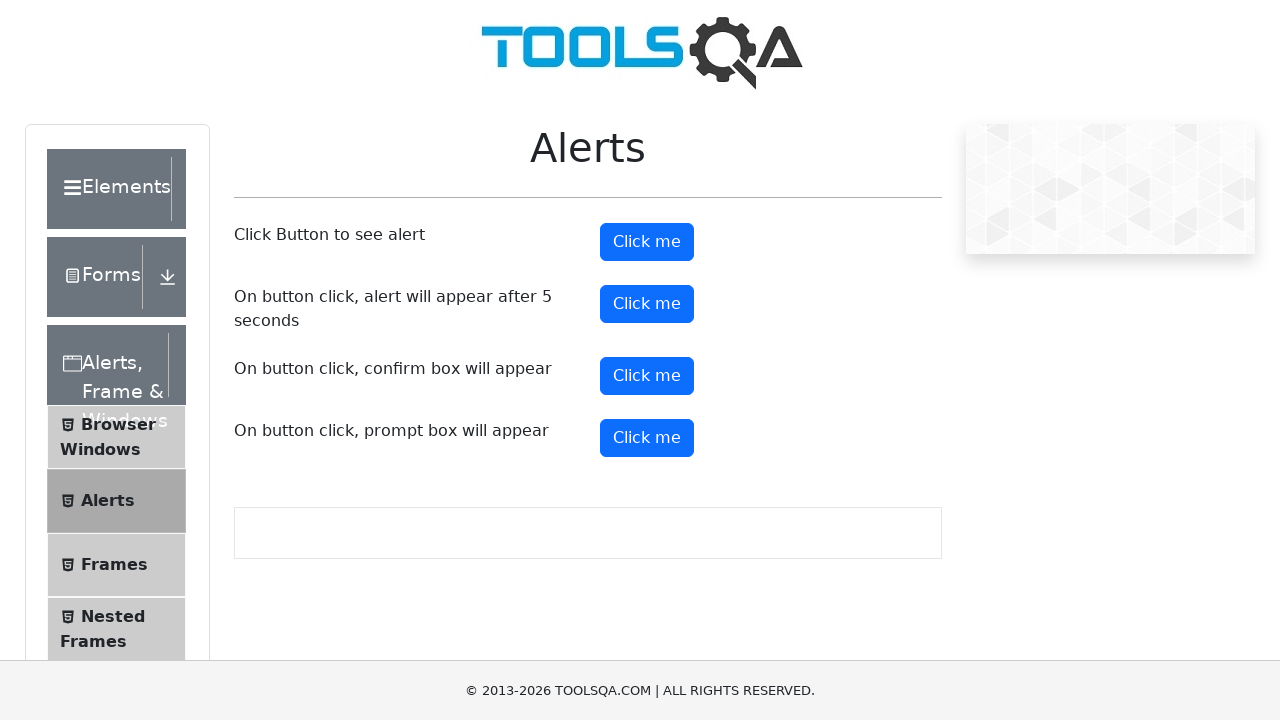

Set up dialog handler to accept alerts
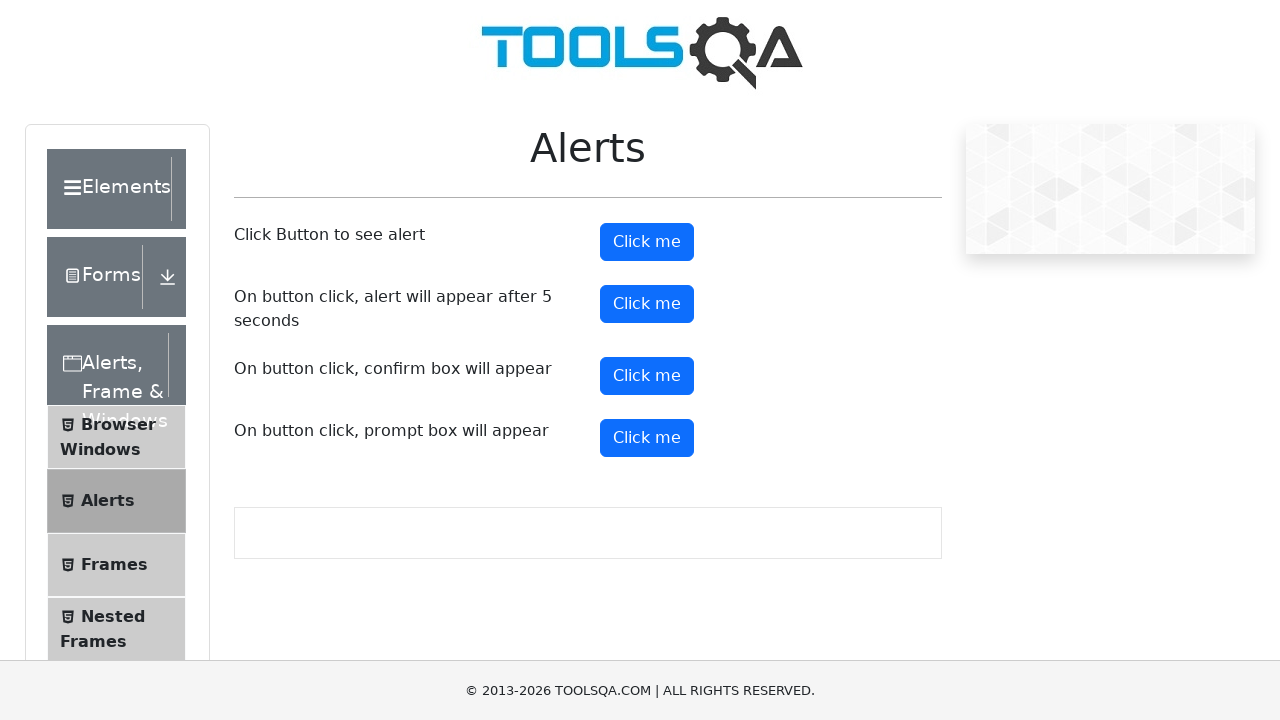

Clicked timer alert button to trigger 5 second delay at (647, 304) on #timerAlertButton
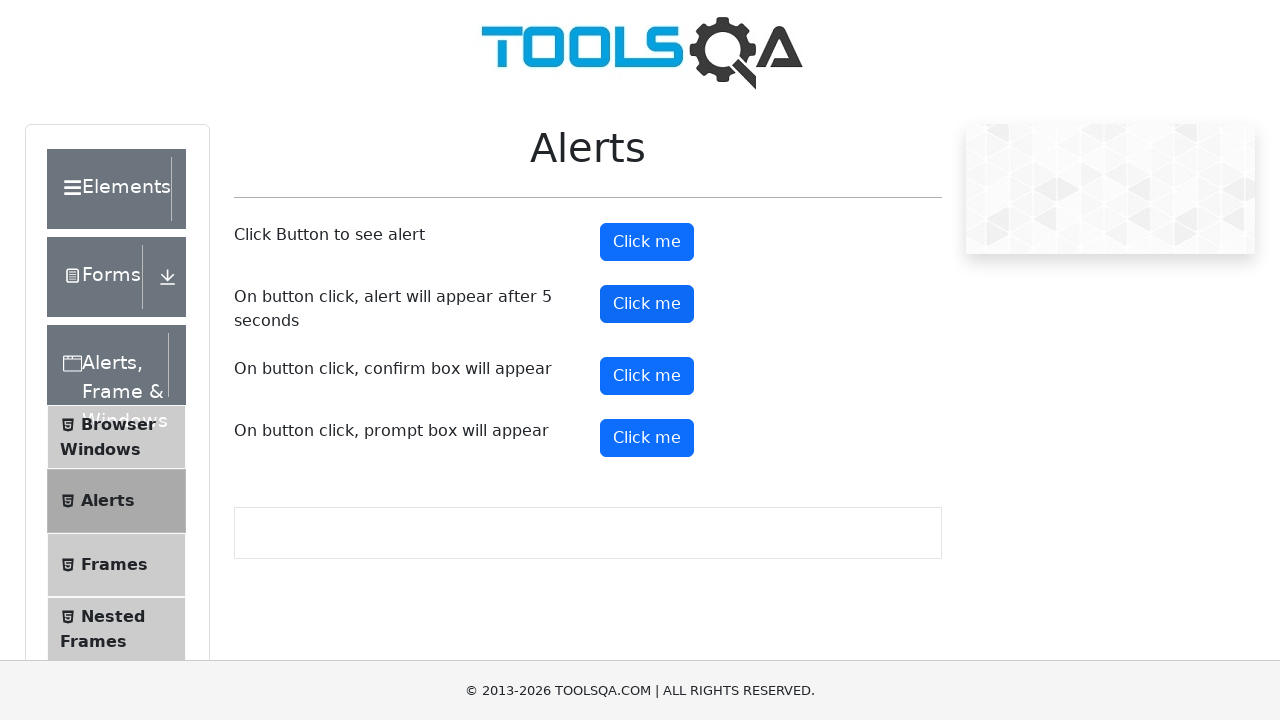

Alert appeared after 5 second delay and was accepted
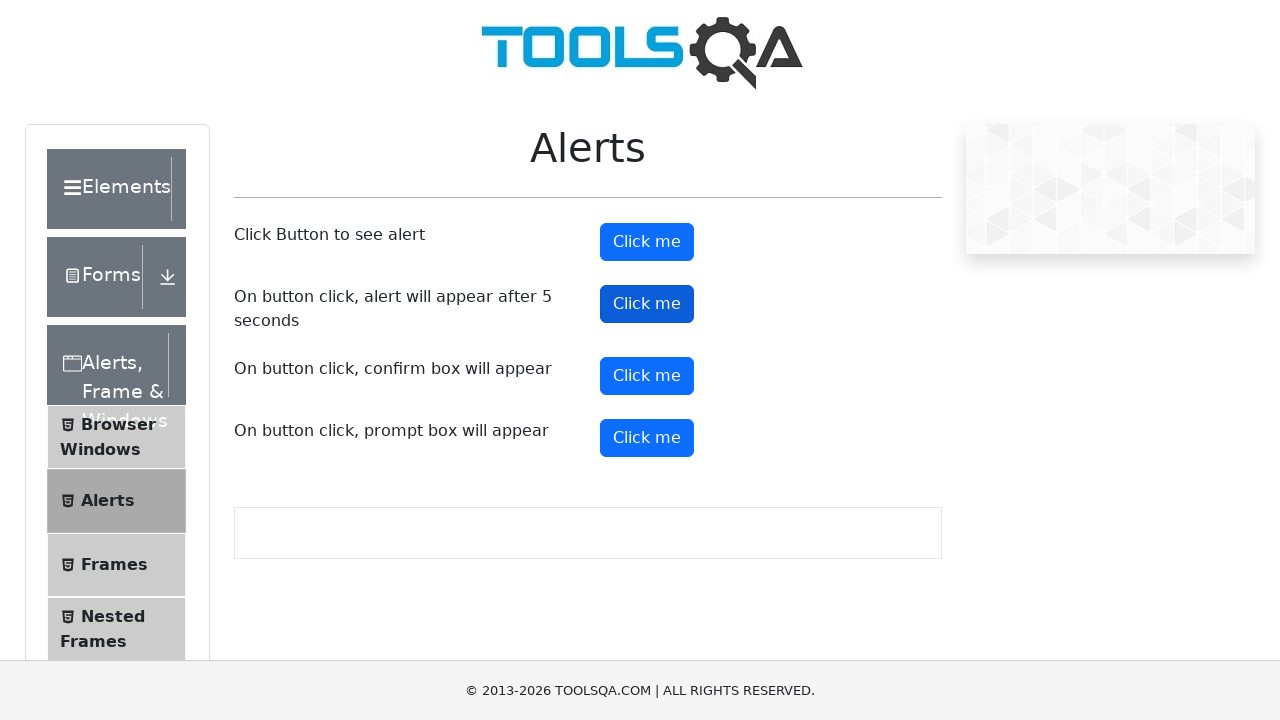

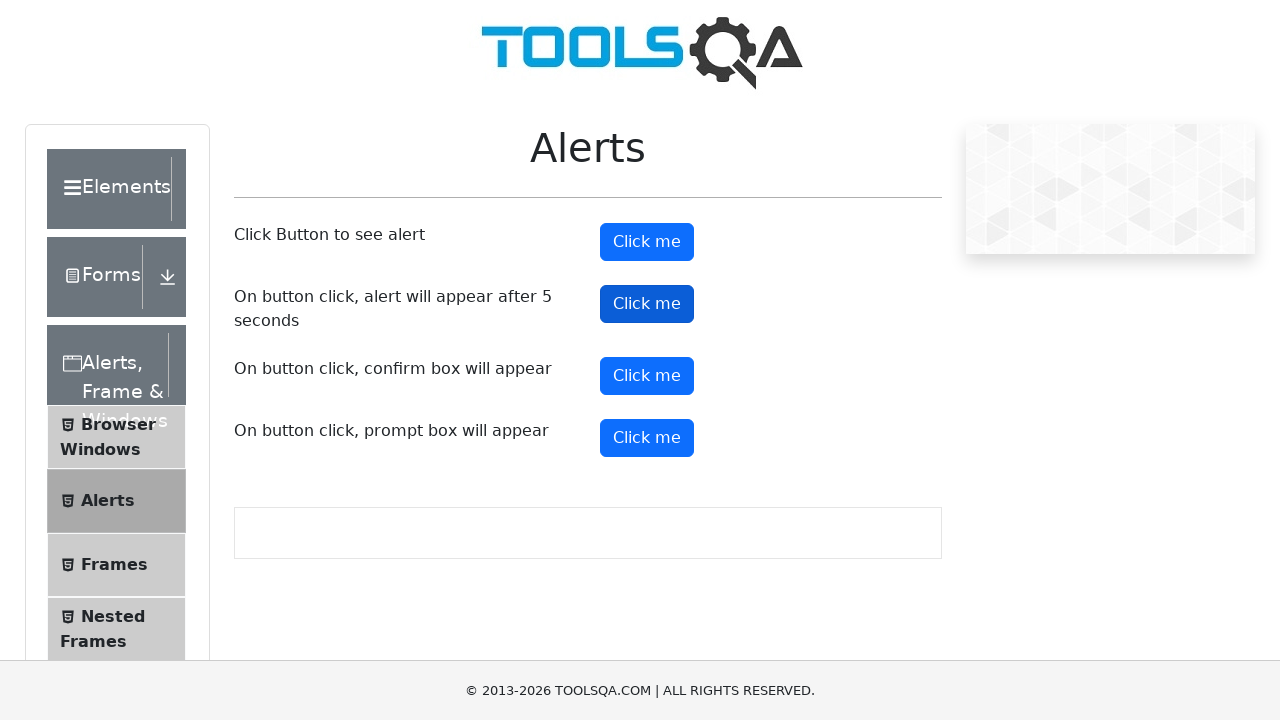